Tests clearing the complete state of all items by checking and unchecking the toggle all

Starting URL: https://demo.playwright.dev/todomvc

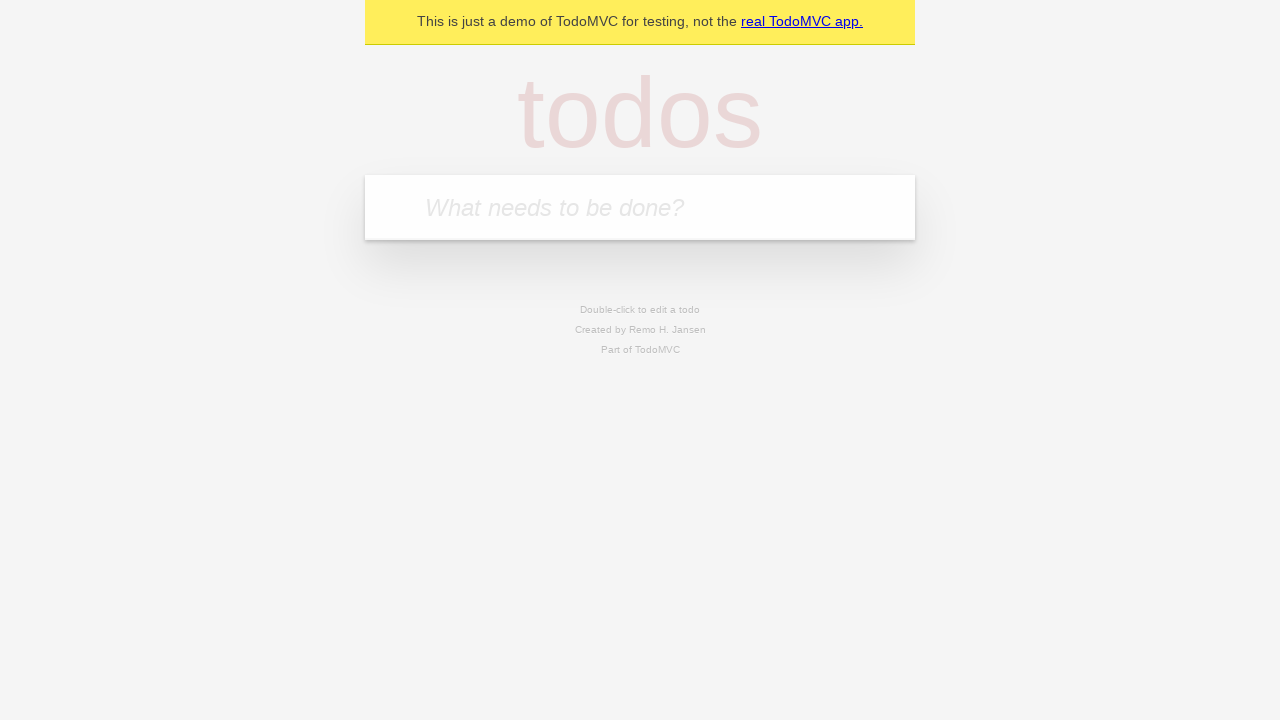

Filled todo input with 'buy some cheese' on internal:attr=[placeholder="What needs to be done?"i]
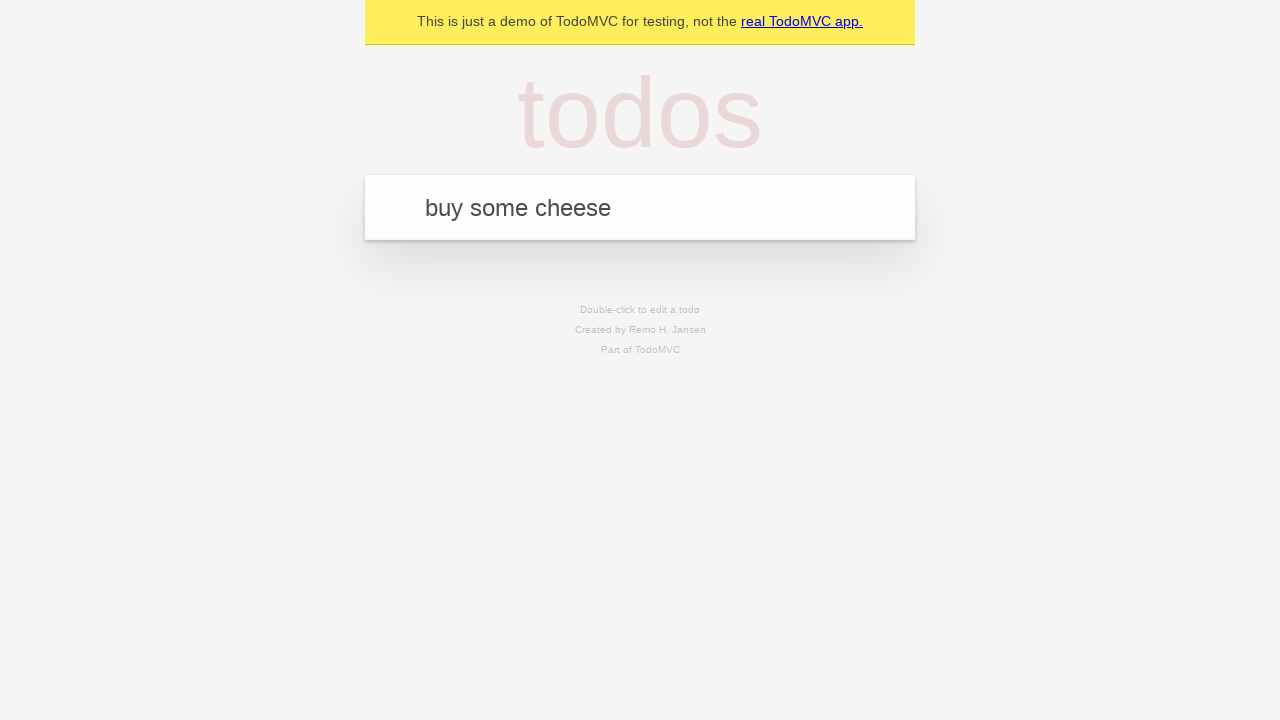

Pressed Enter to add first todo on internal:attr=[placeholder="What needs to be done?"i]
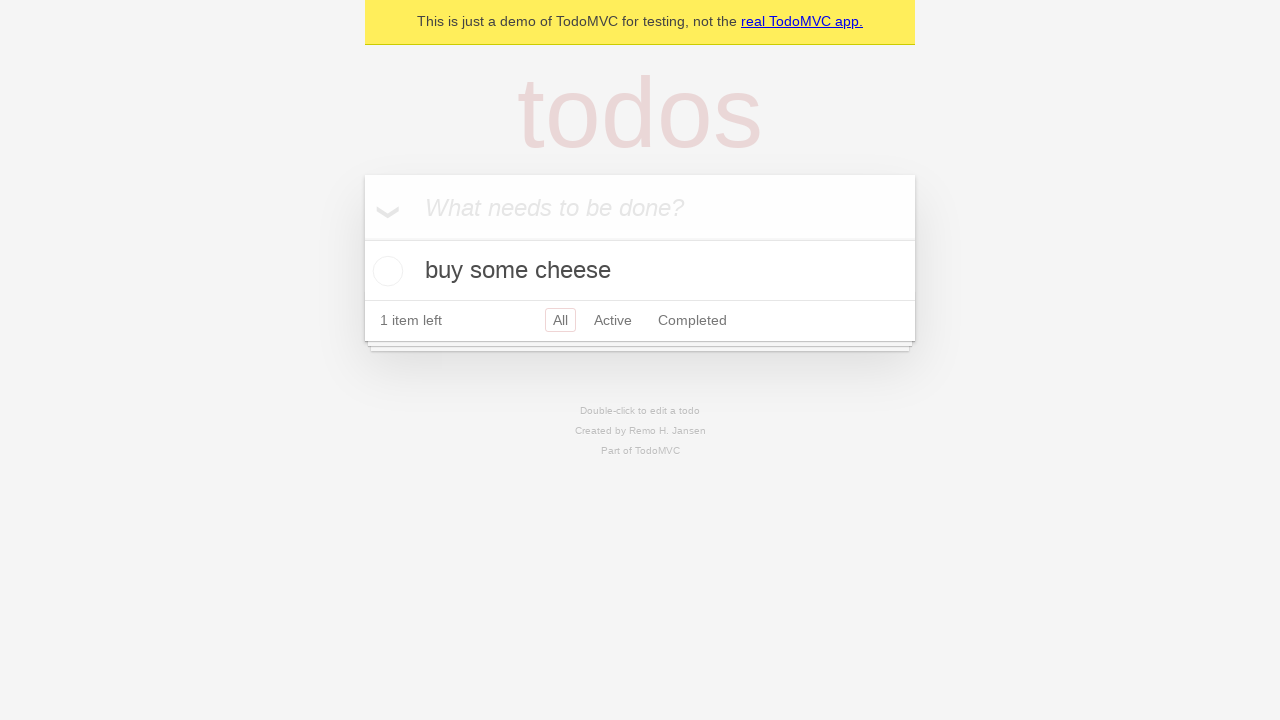

Filled todo input with 'feed the cat' on internal:attr=[placeholder="What needs to be done?"i]
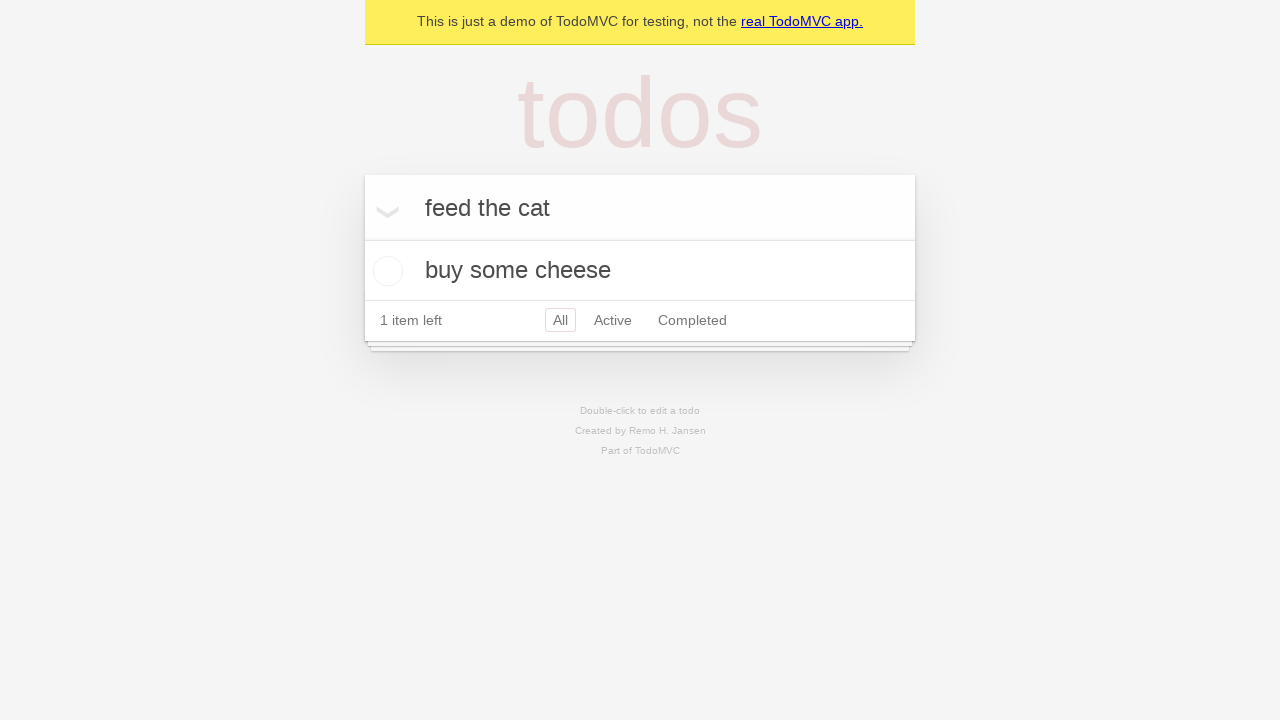

Pressed Enter to add second todo on internal:attr=[placeholder="What needs to be done?"i]
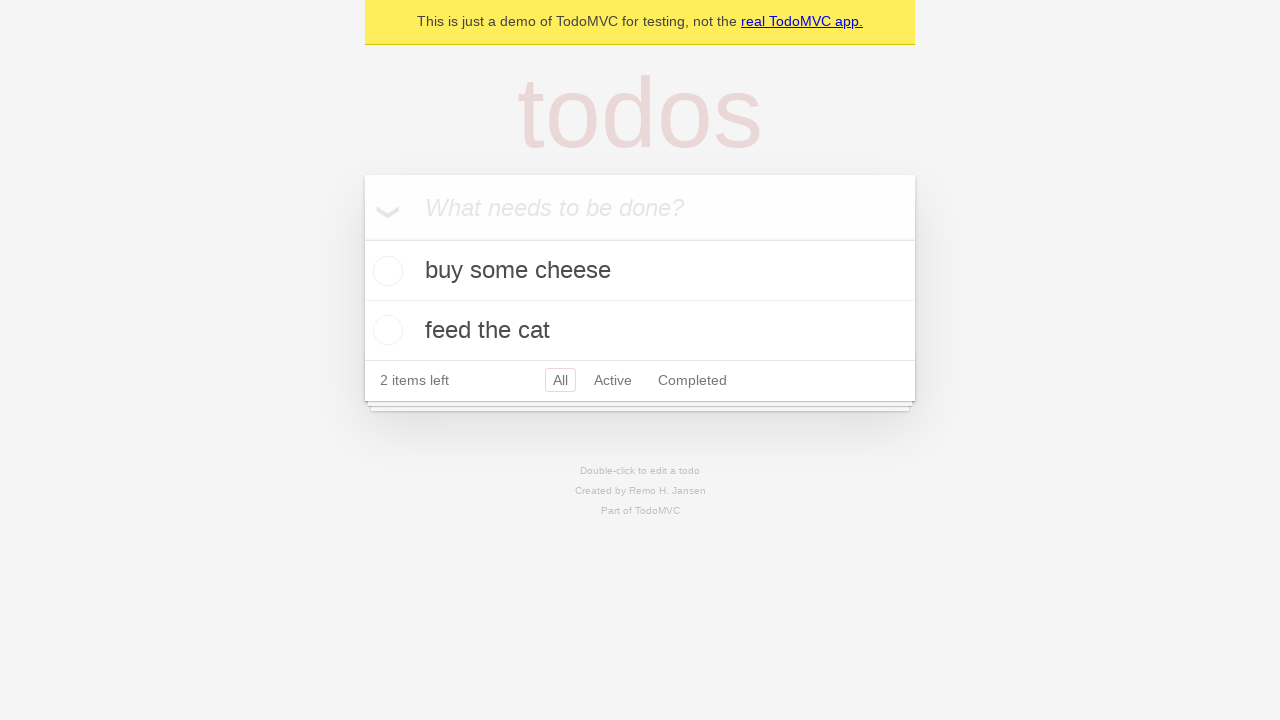

Filled todo input with 'book a doctors appointment' on internal:attr=[placeholder="What needs to be done?"i]
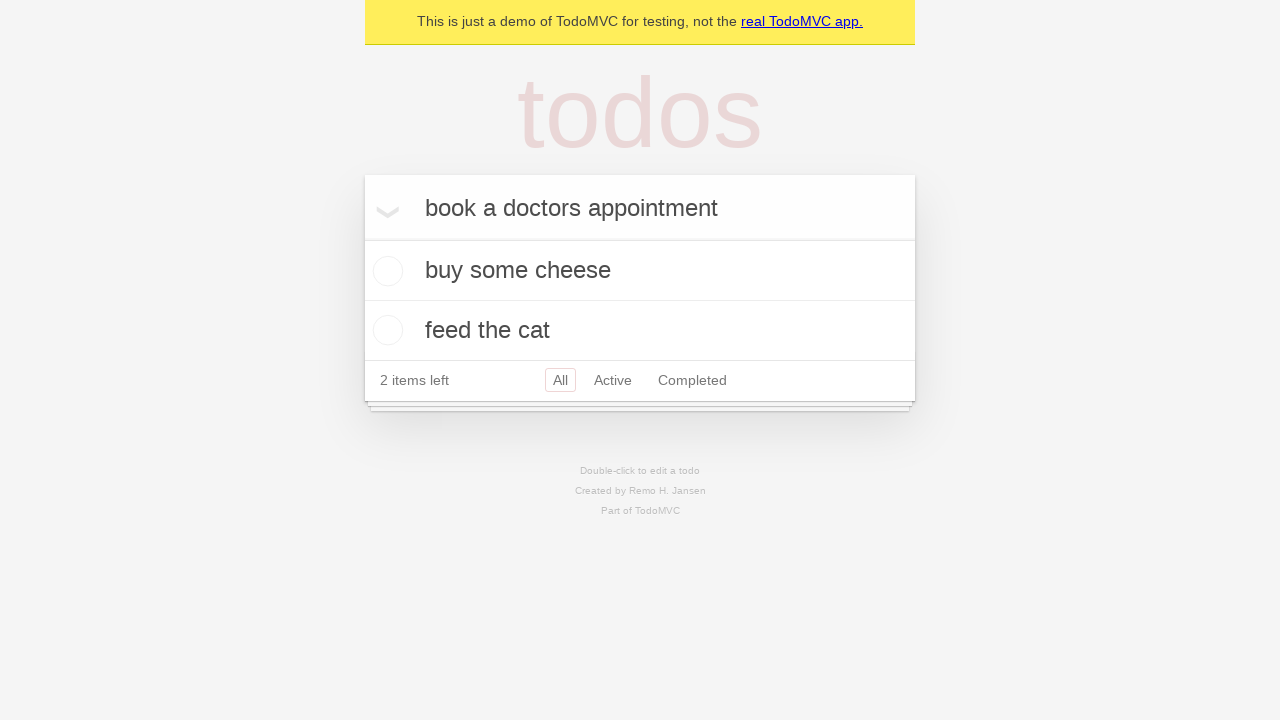

Pressed Enter to add third todo on internal:attr=[placeholder="What needs to be done?"i]
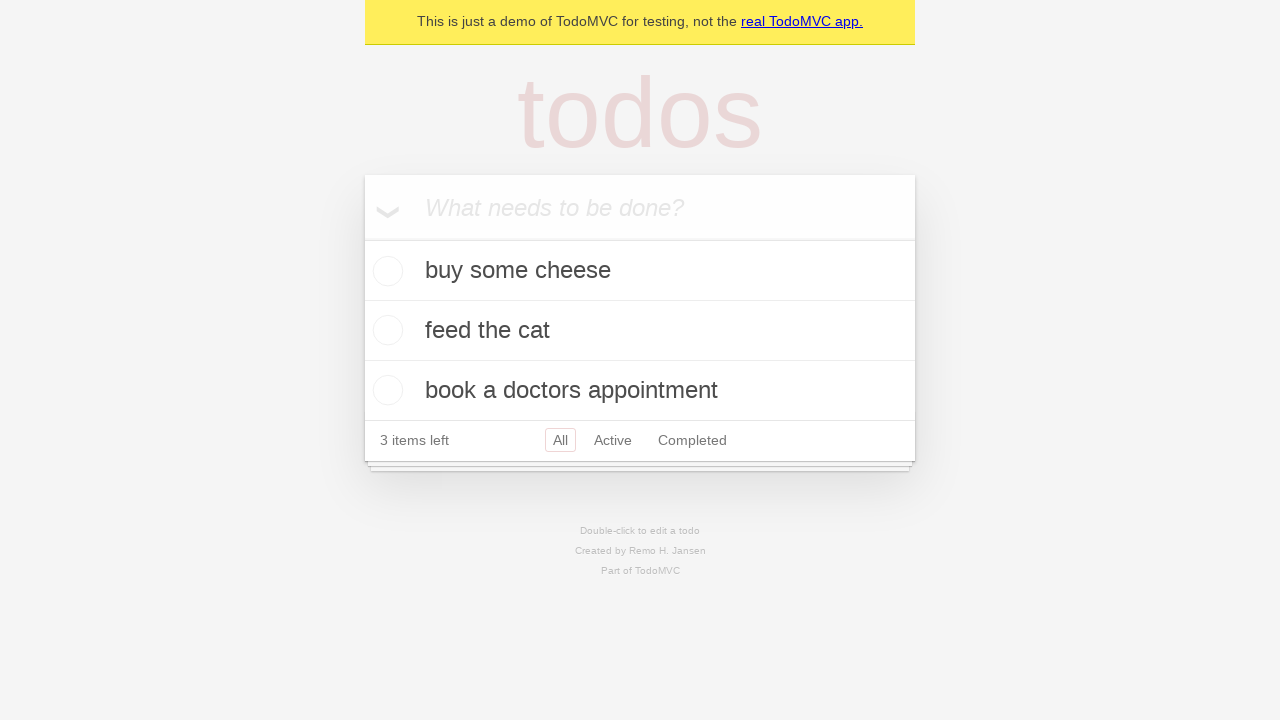

Clicked 'Mark all as complete' toggle to check all todos at (362, 238) on internal:label="Mark all as complete"i
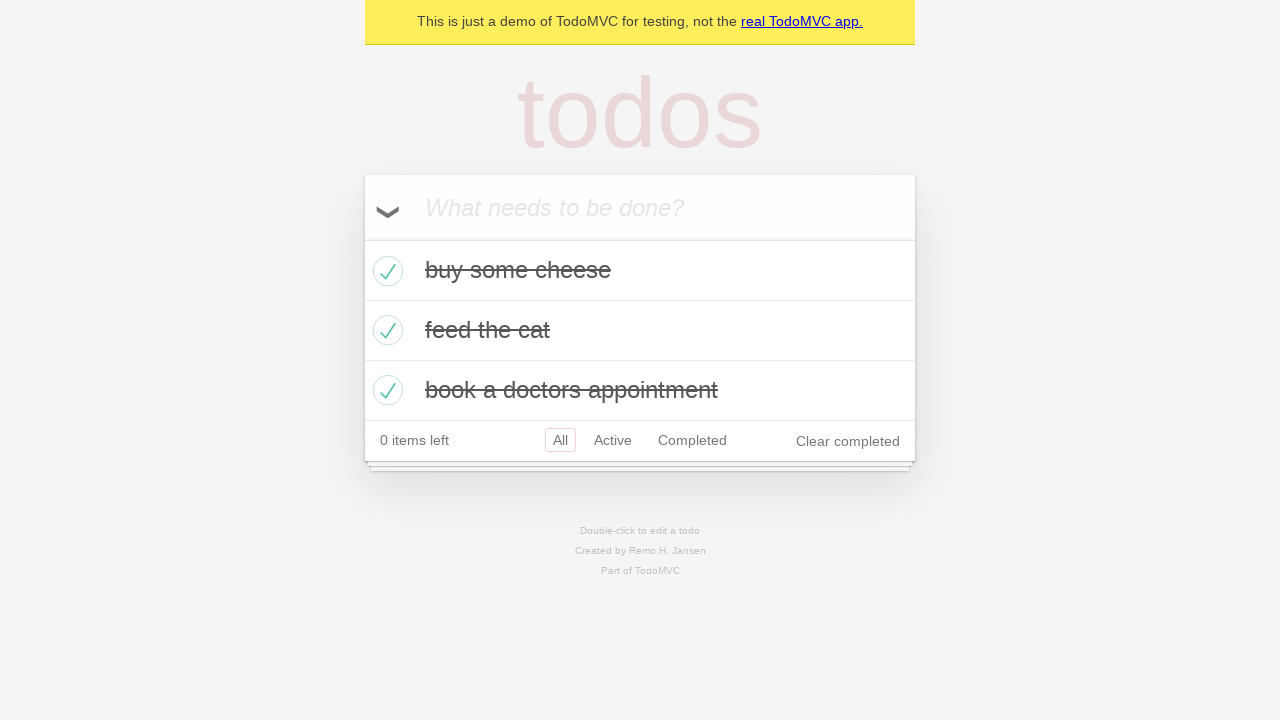

Clicked 'Mark all as complete' toggle to uncheck all todos at (362, 238) on internal:label="Mark all as complete"i
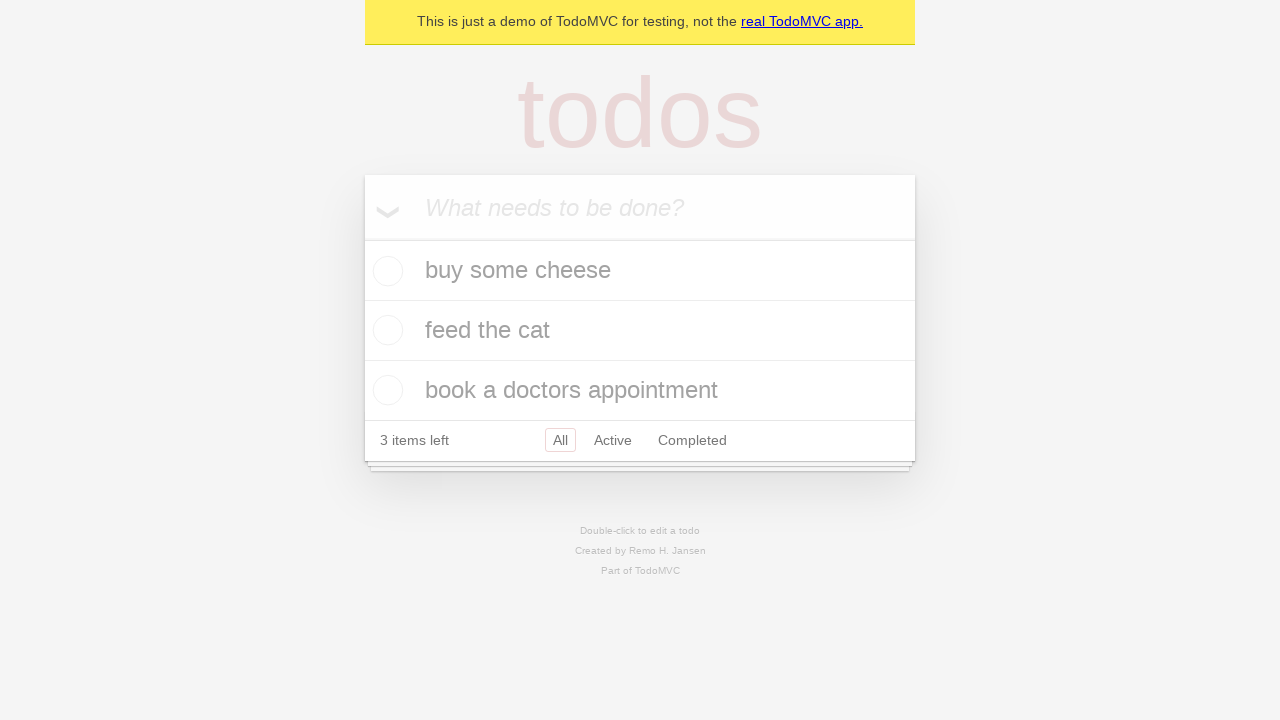

Waited for todo items to load after unchecking all
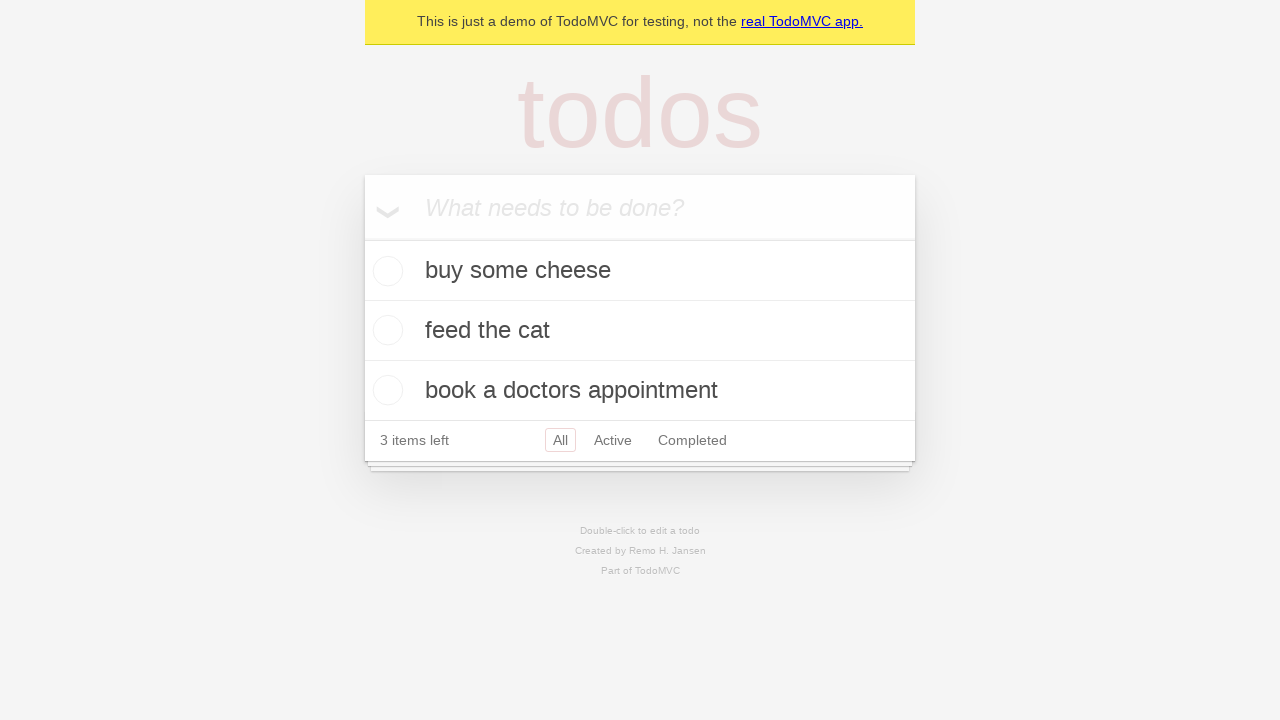

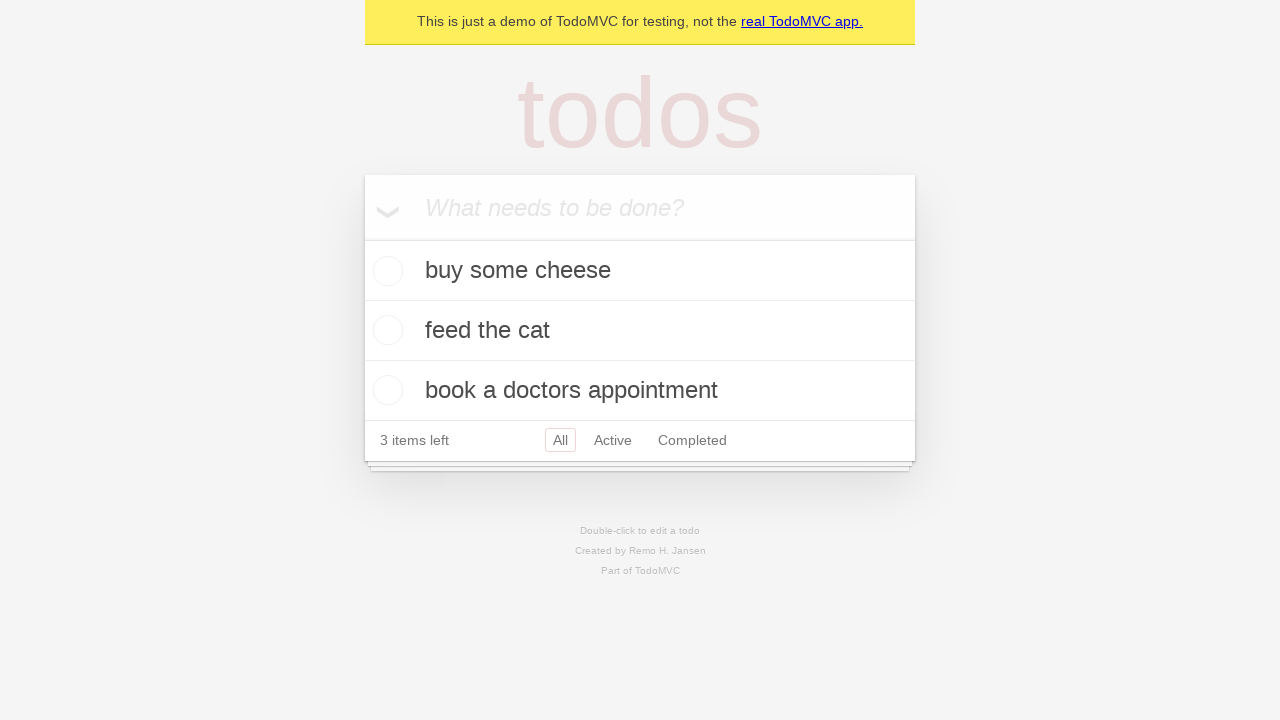